Tests that pressing SPACE key toggles switch on and off

Starting URL: https://www.w3.org/WAI/ARIA/apg/patterns/switch/examples/switch-button/

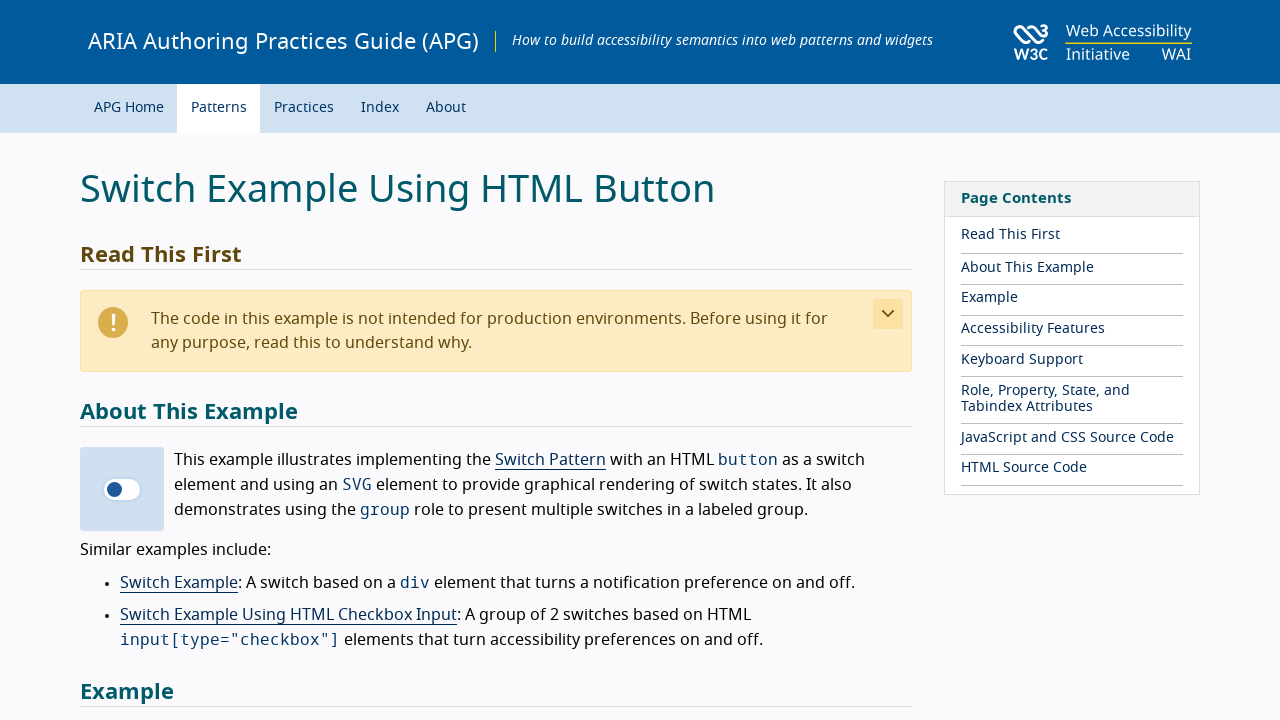

Navigated to switch button example page
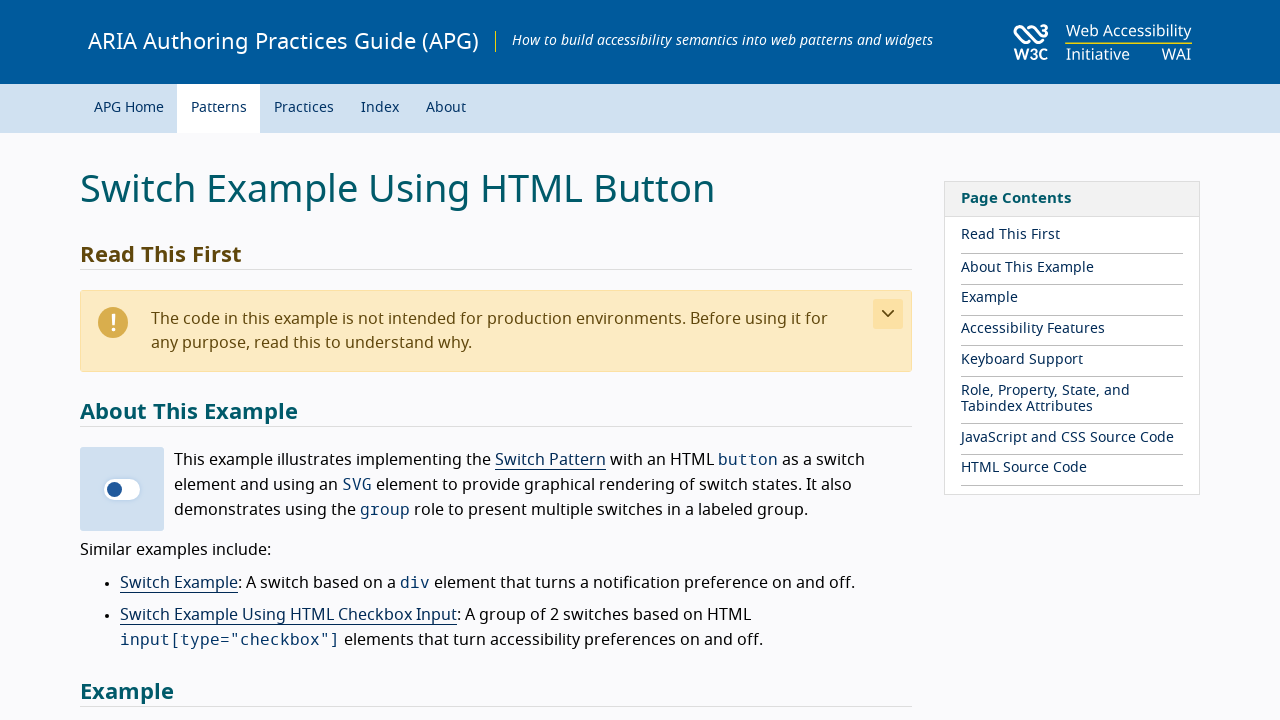

Located first switch element
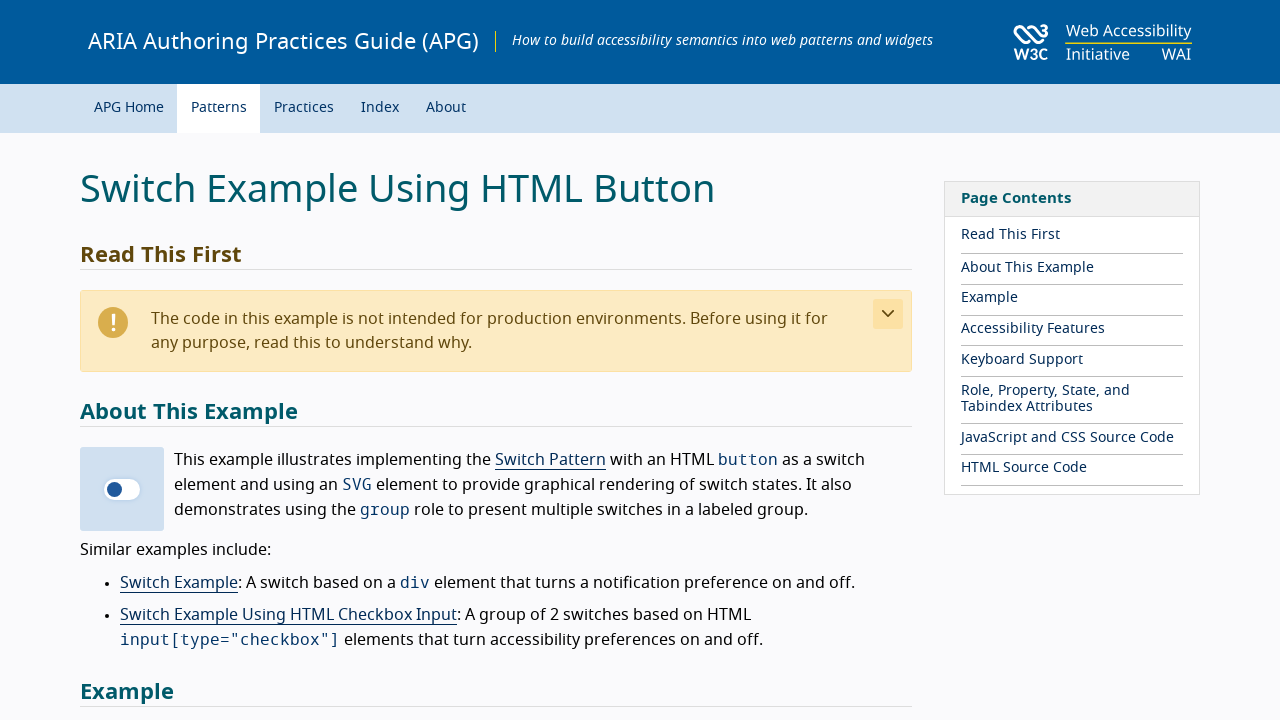

Located second switch element
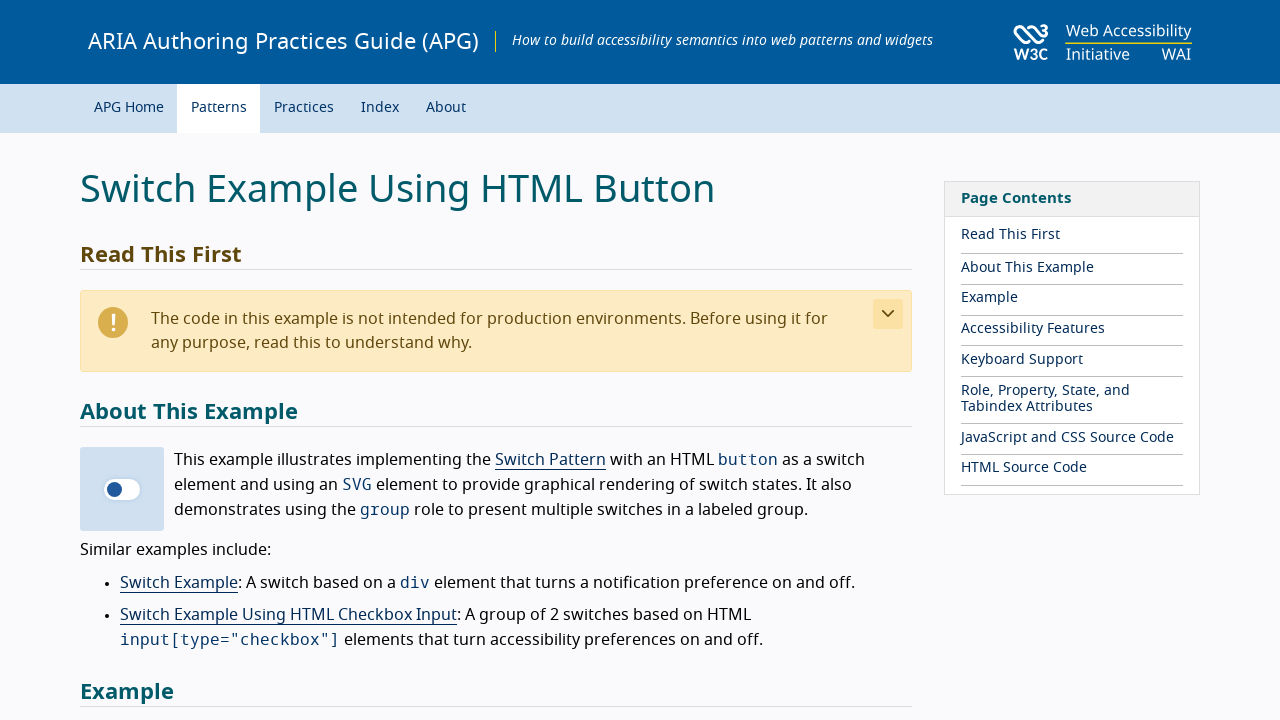

Focused on first switch on #ex1 [role='group'] [role='switch']:nth-of-type(1)
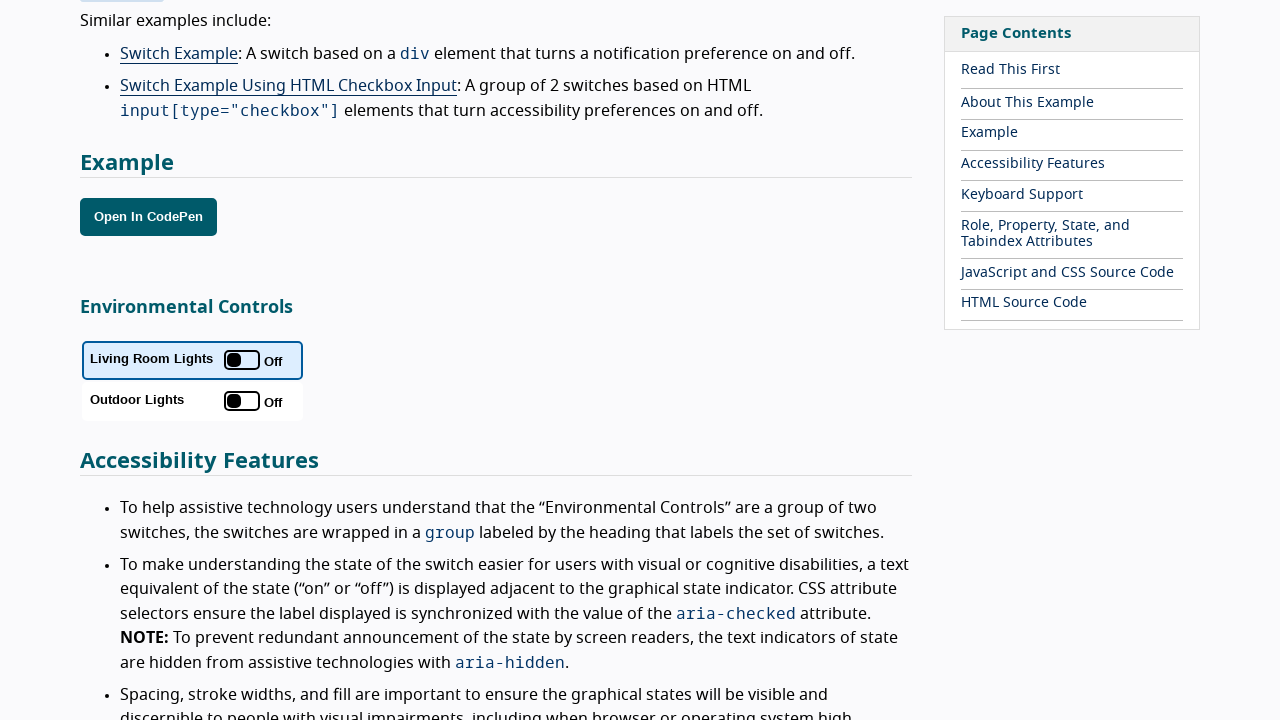

Pressed SPACE key to turn on first switch on #ex1 [role='group'] [role='switch']:nth-of-type(1)
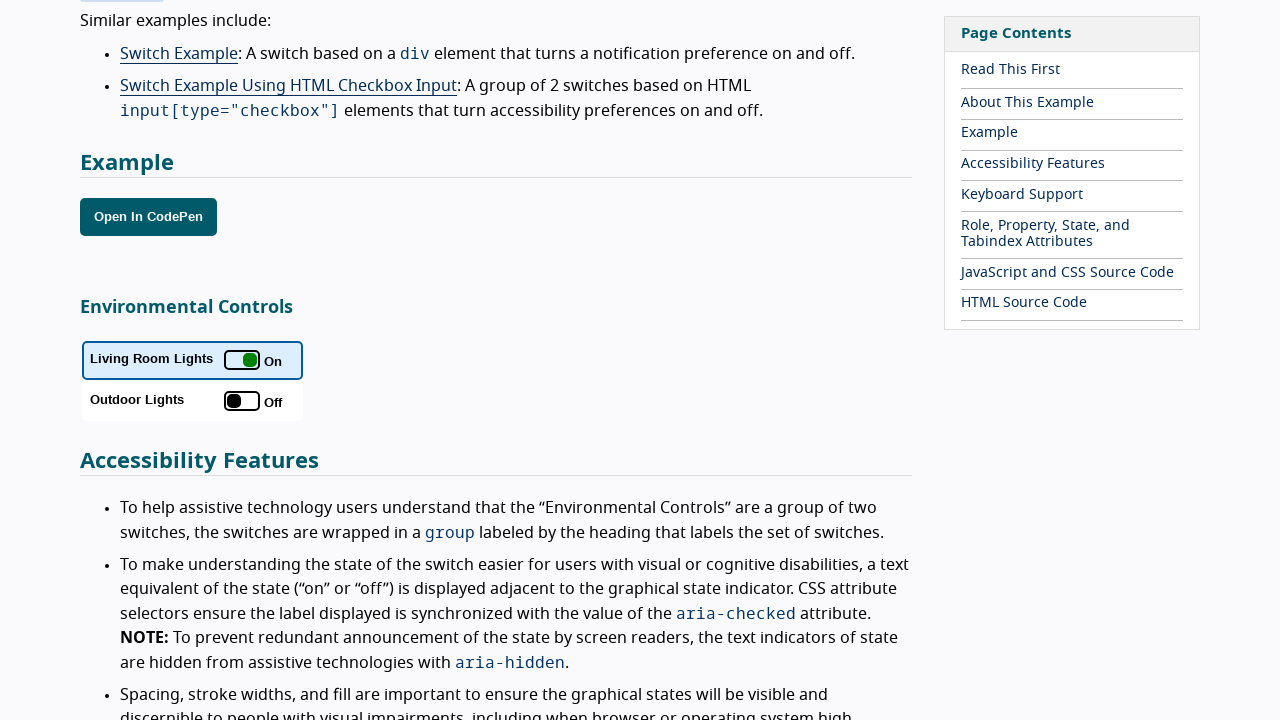

Verified first switch is ON (aria-checked=true)
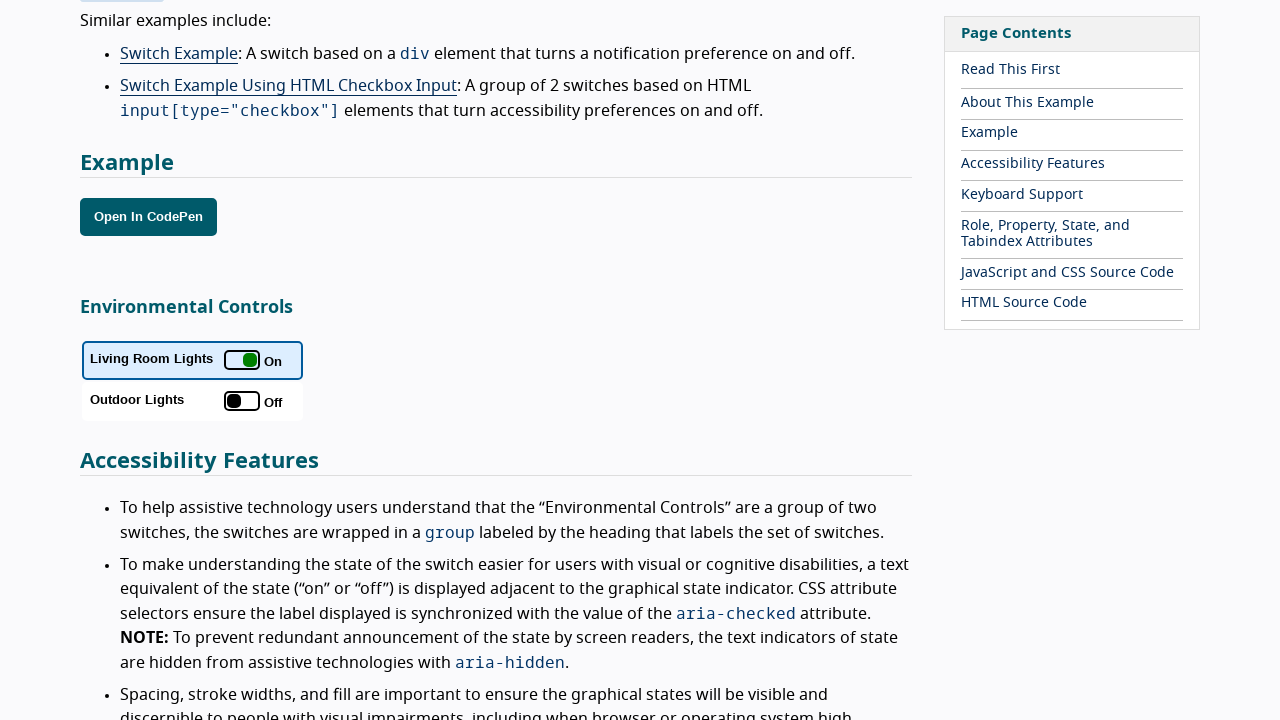

Pressed SPACE key to turn off first switch on #ex1 [role='group'] [role='switch']:nth-of-type(1)
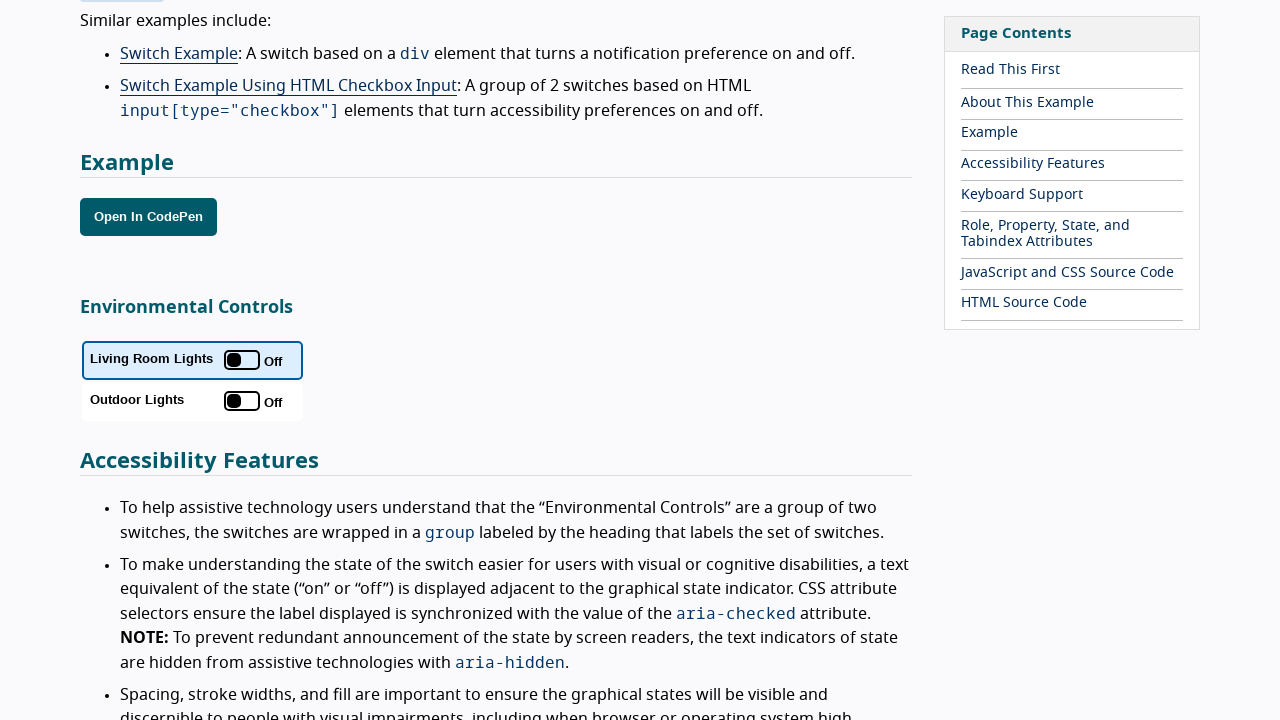

Verified first switch is OFF (aria-checked=false)
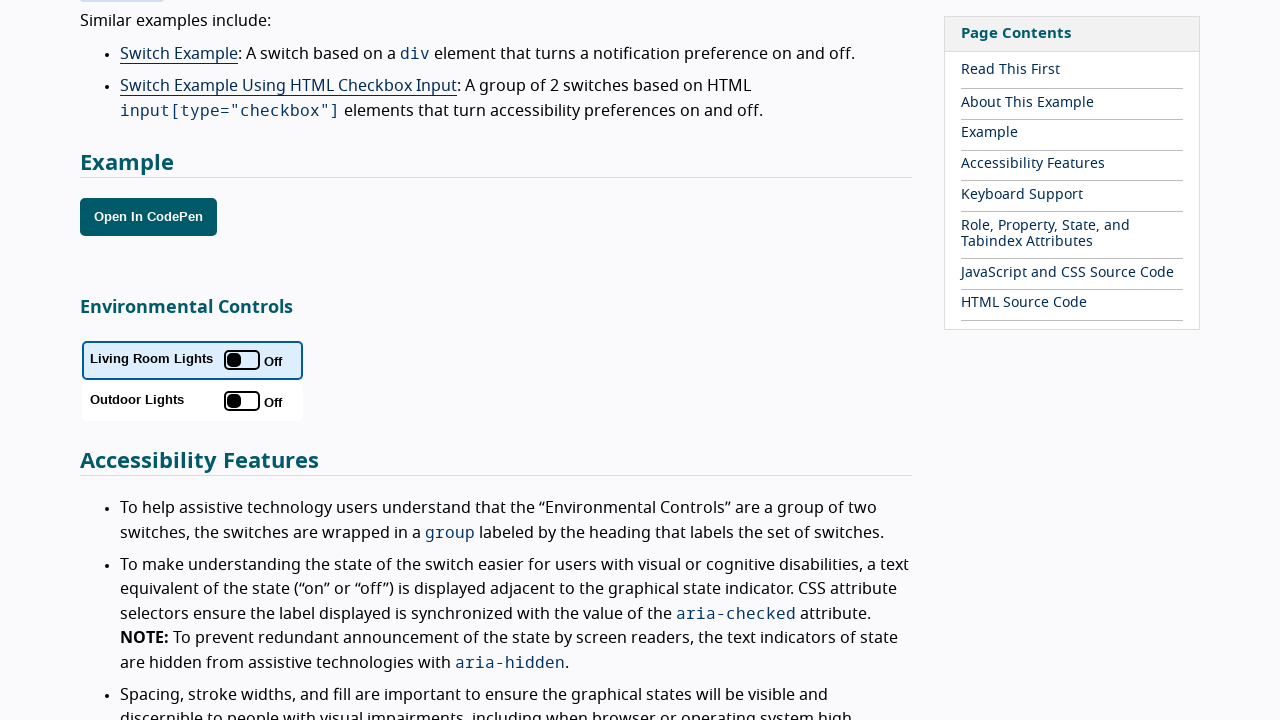

Focused on second switch on #ex1 [role='group'] [role='switch']:nth-of-type(2)
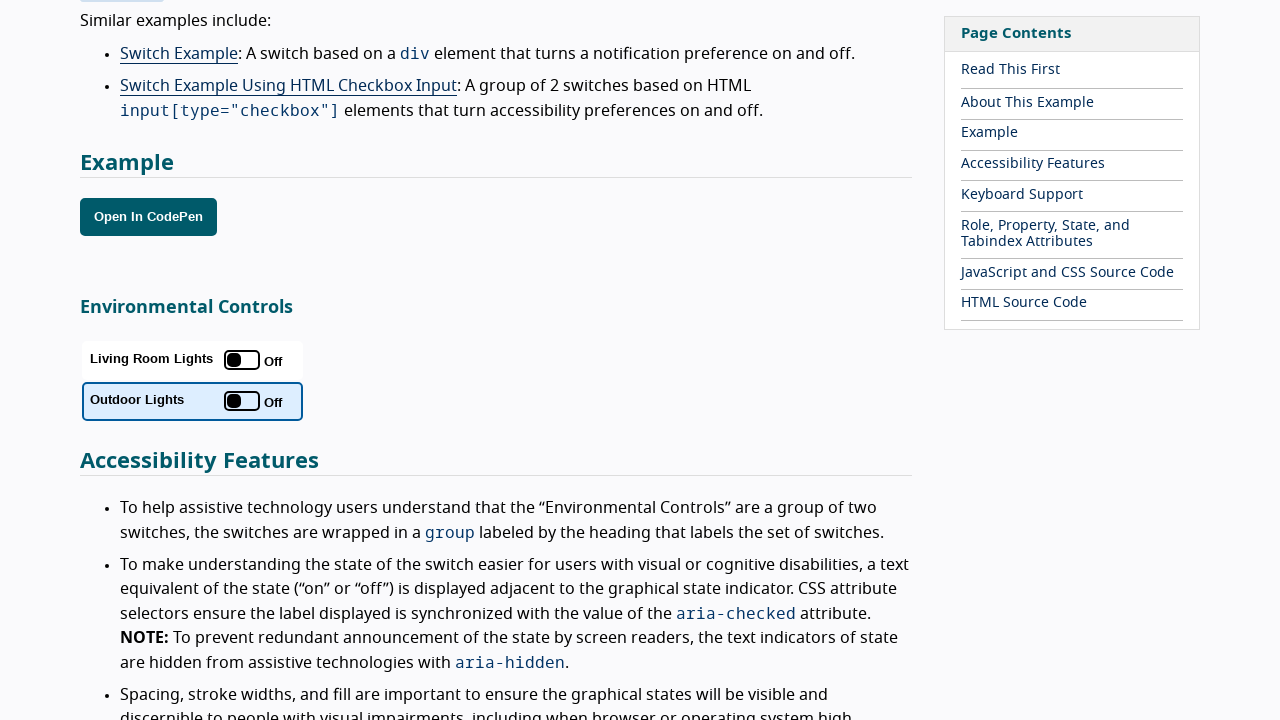

Pressed SPACE key to turn on second switch on #ex1 [role='group'] [role='switch']:nth-of-type(2)
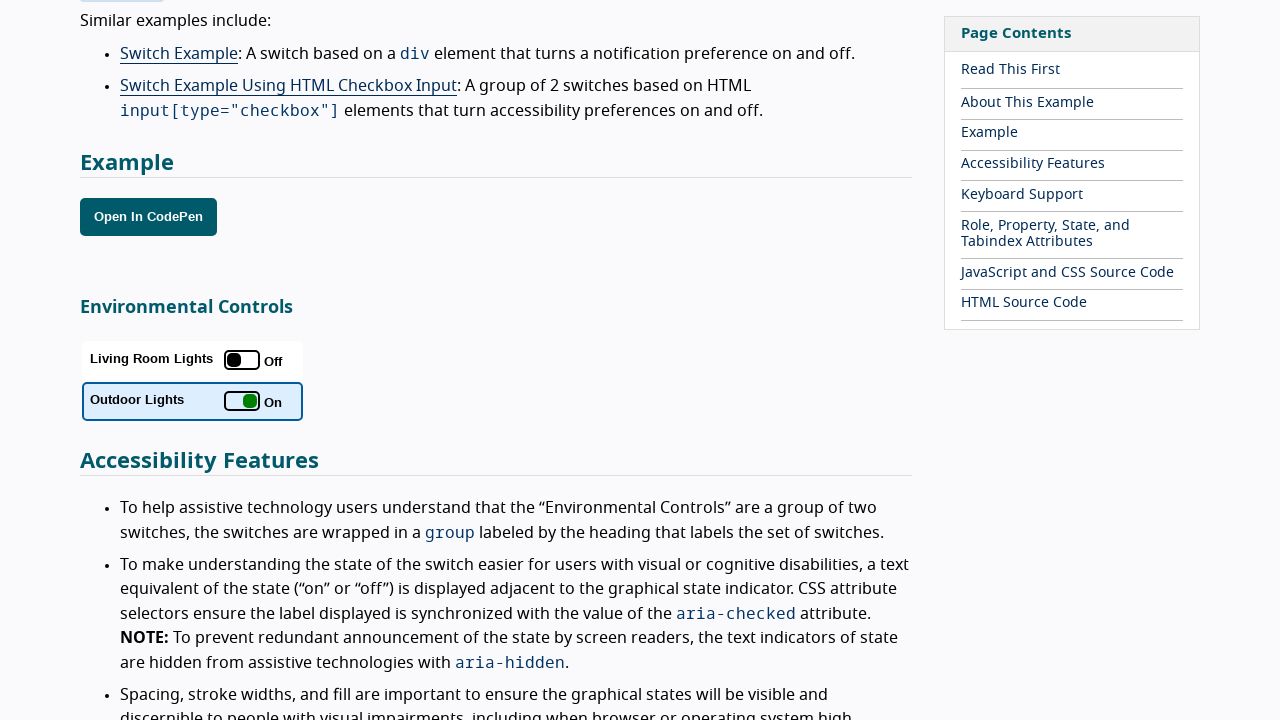

Verified second switch is ON (aria-checked=true)
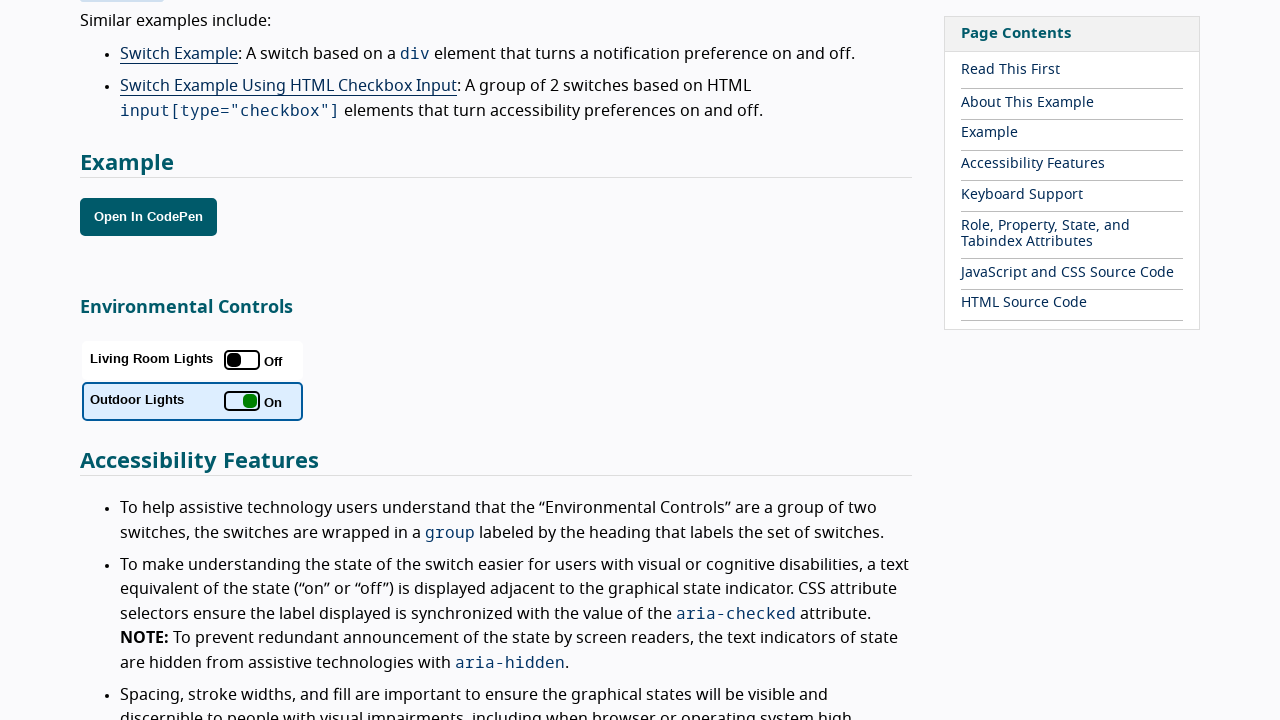

Pressed SPACE key to turn off second switch on #ex1 [role='group'] [role='switch']:nth-of-type(2)
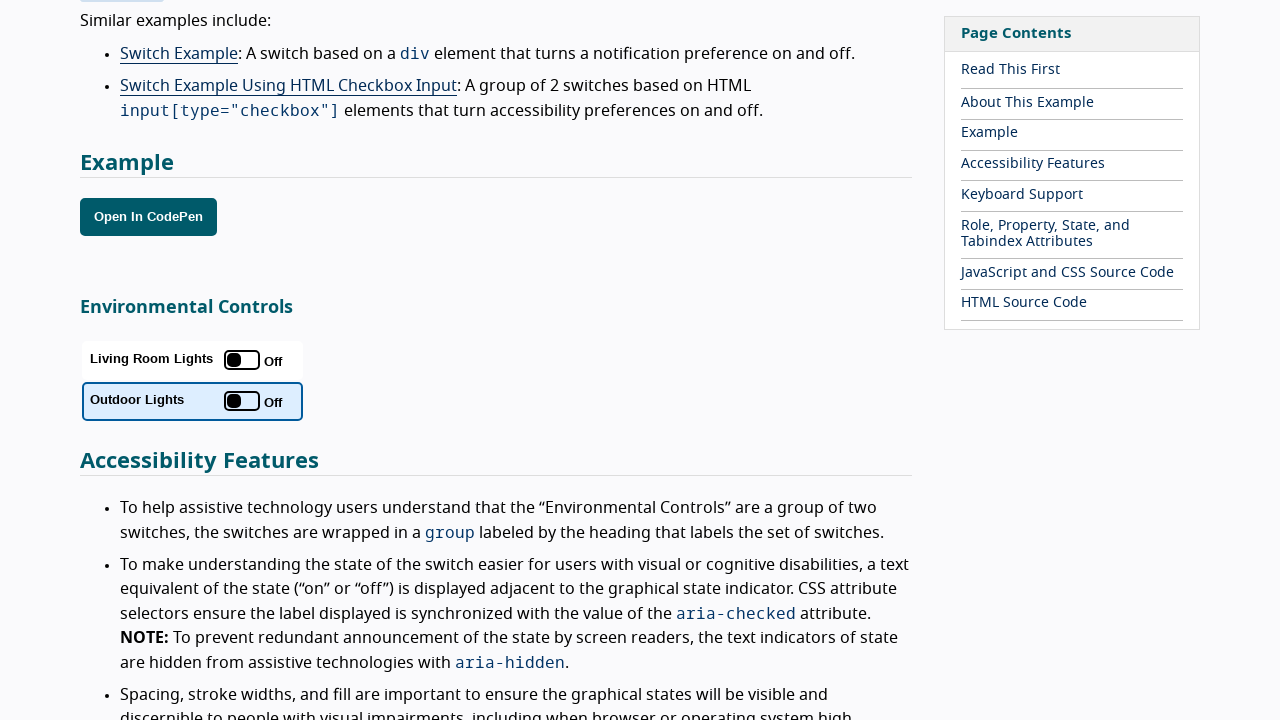

Verified second switch is OFF (aria-checked=false)
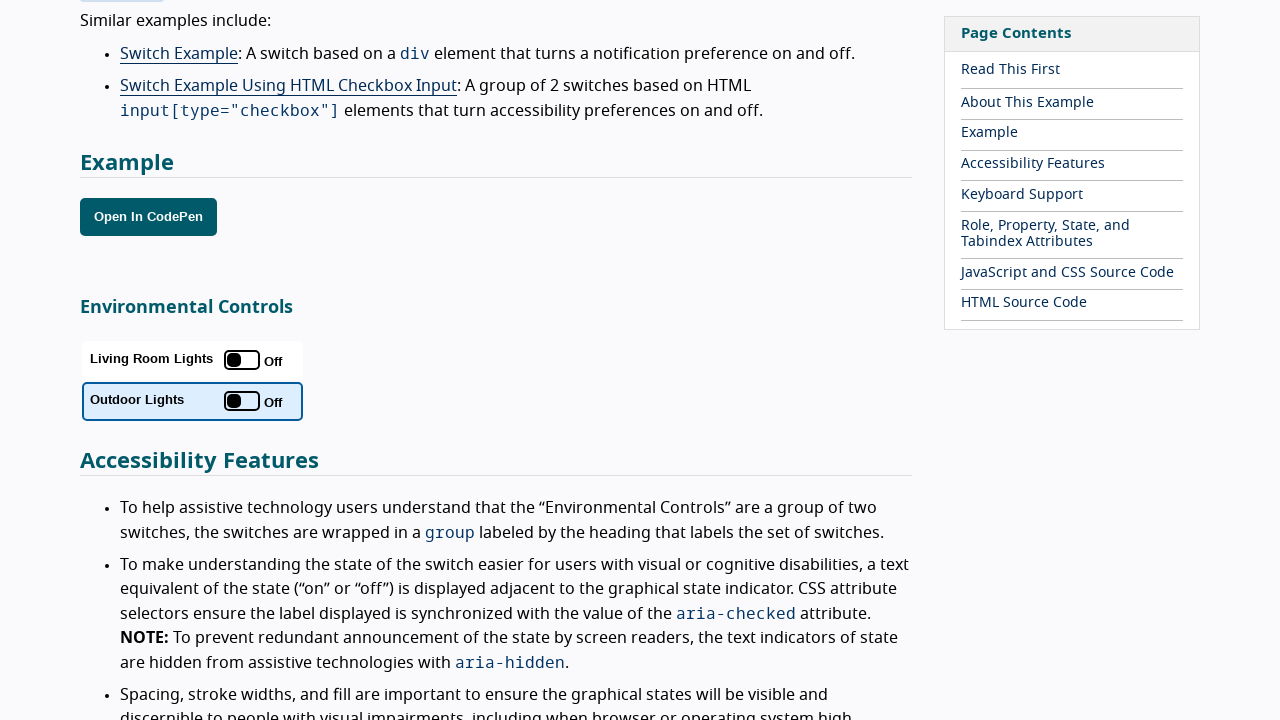

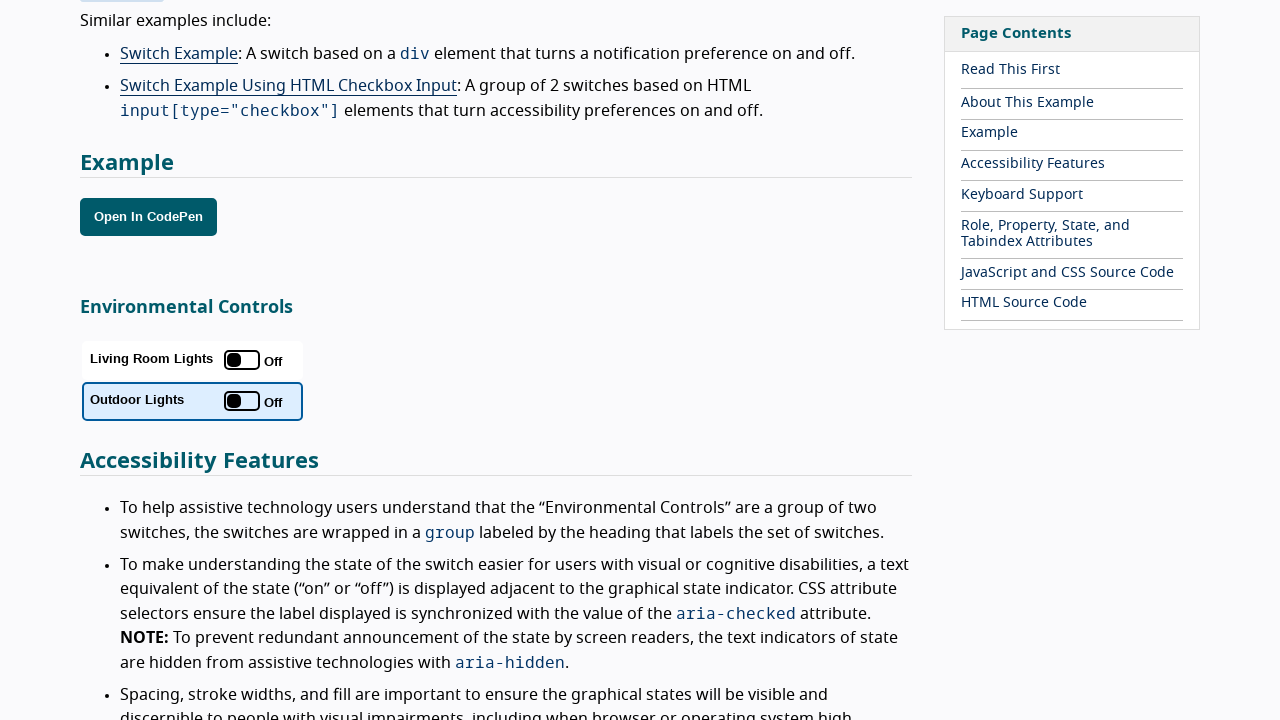